Tests window handling by clicking a link that opens a new window and verifying the title of the new window

Starting URL: https://testcenter.techproeducation.com/index.php?page=multiple-windows

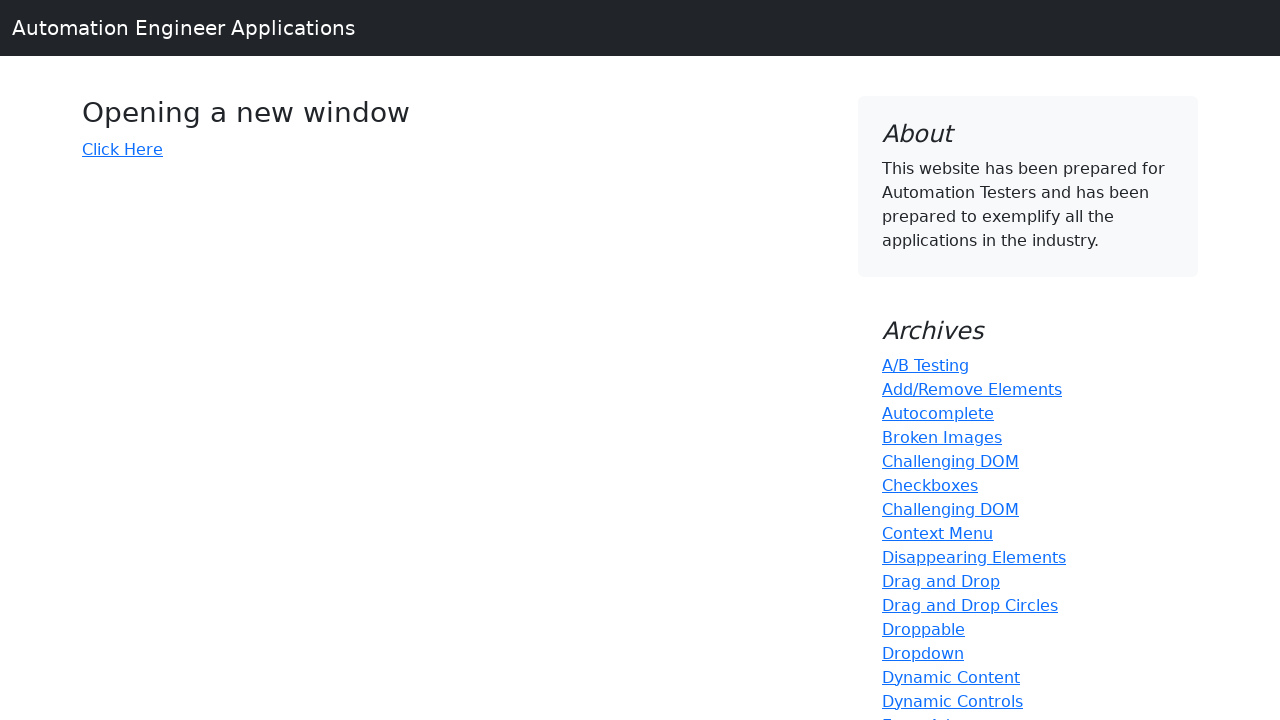

Verified current page title is 'Windows'
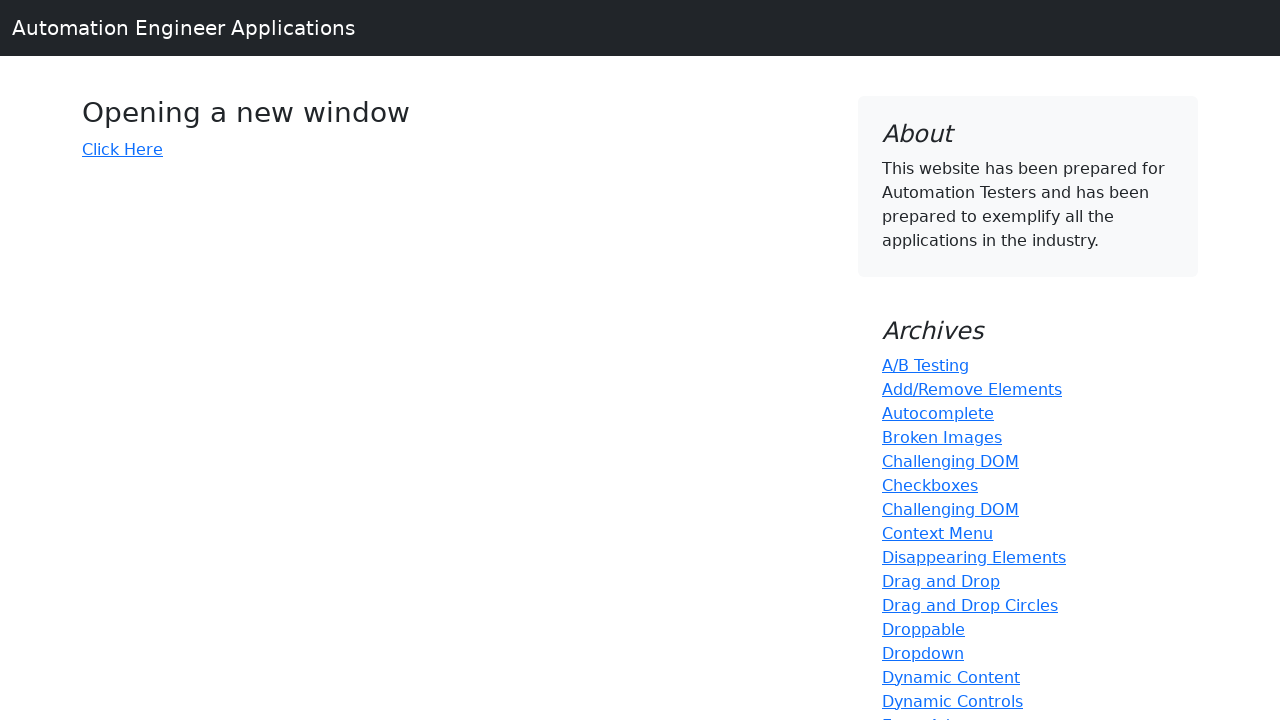

Clicked 'Click Here' link to open new window at (122, 149) on text=Click Here
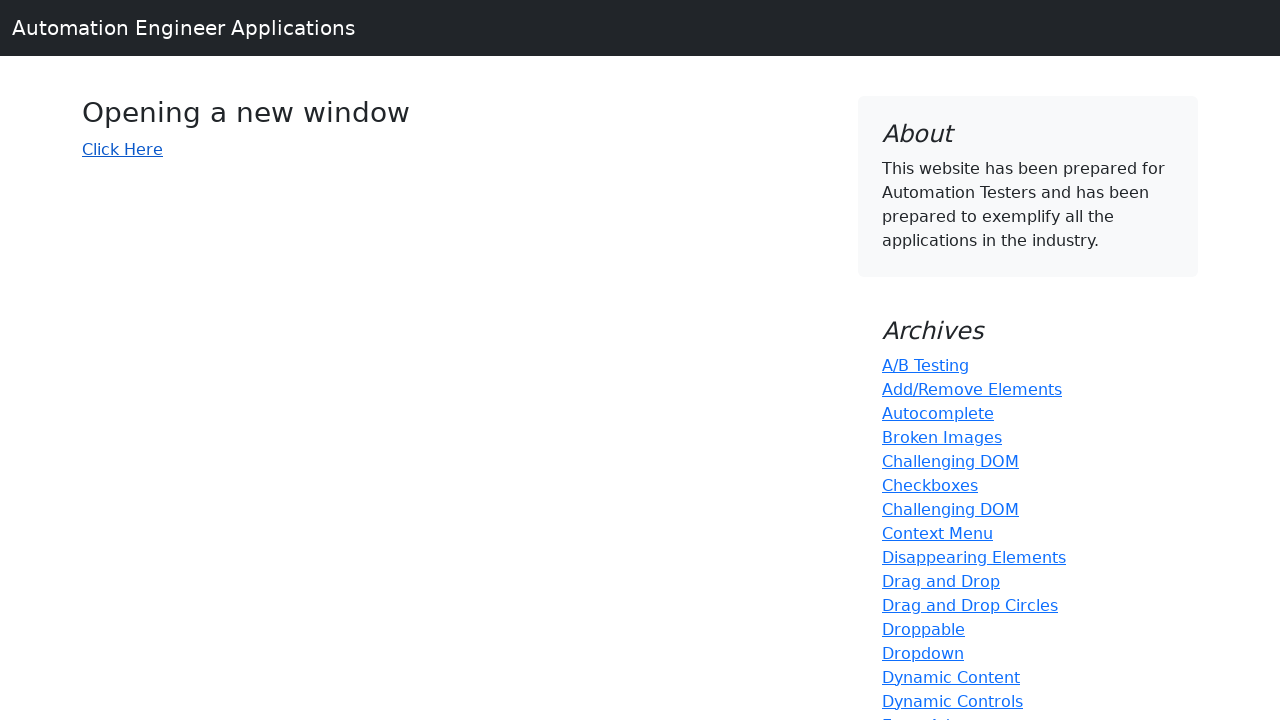

New window opened and captured
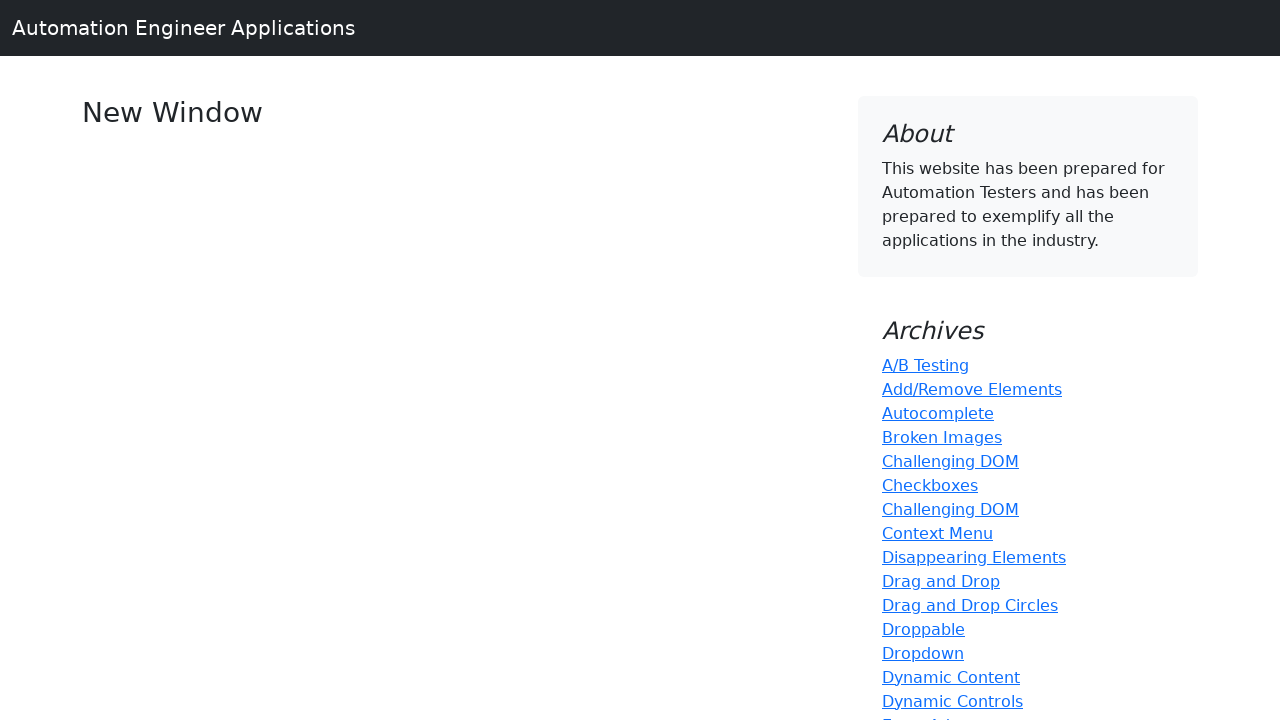

New page finished loading
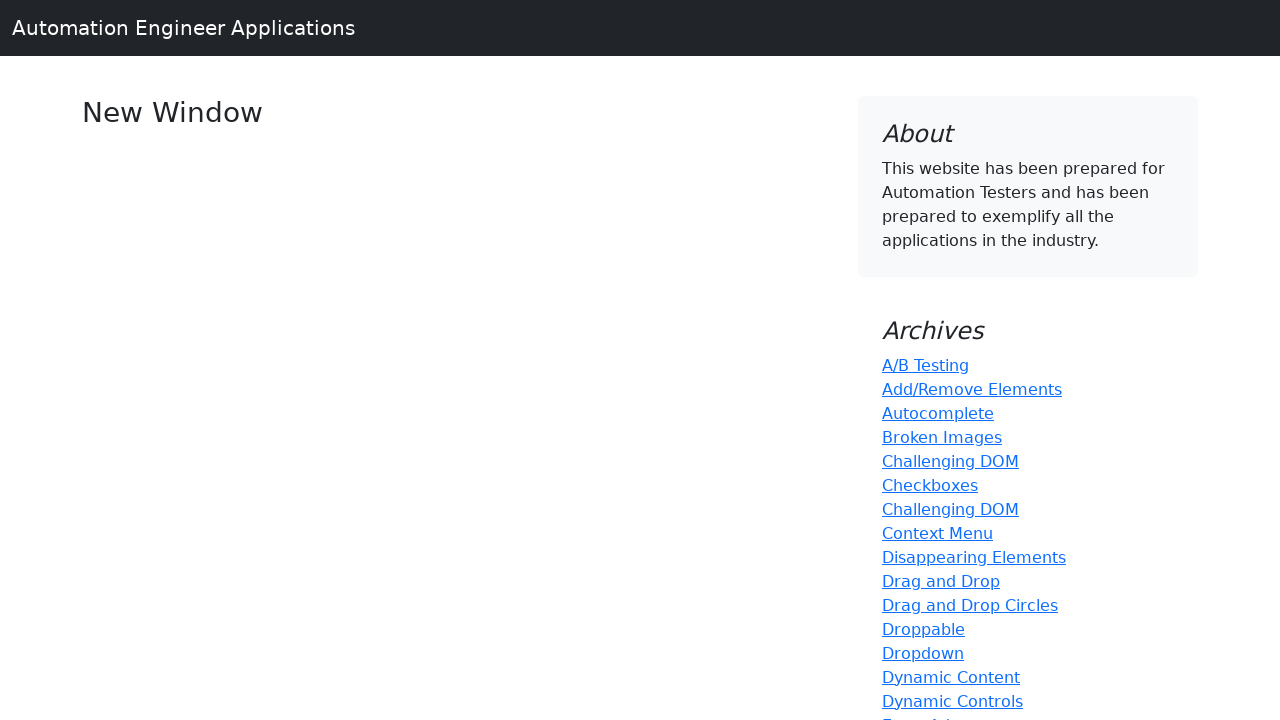

Verified new window title is 'New Window'
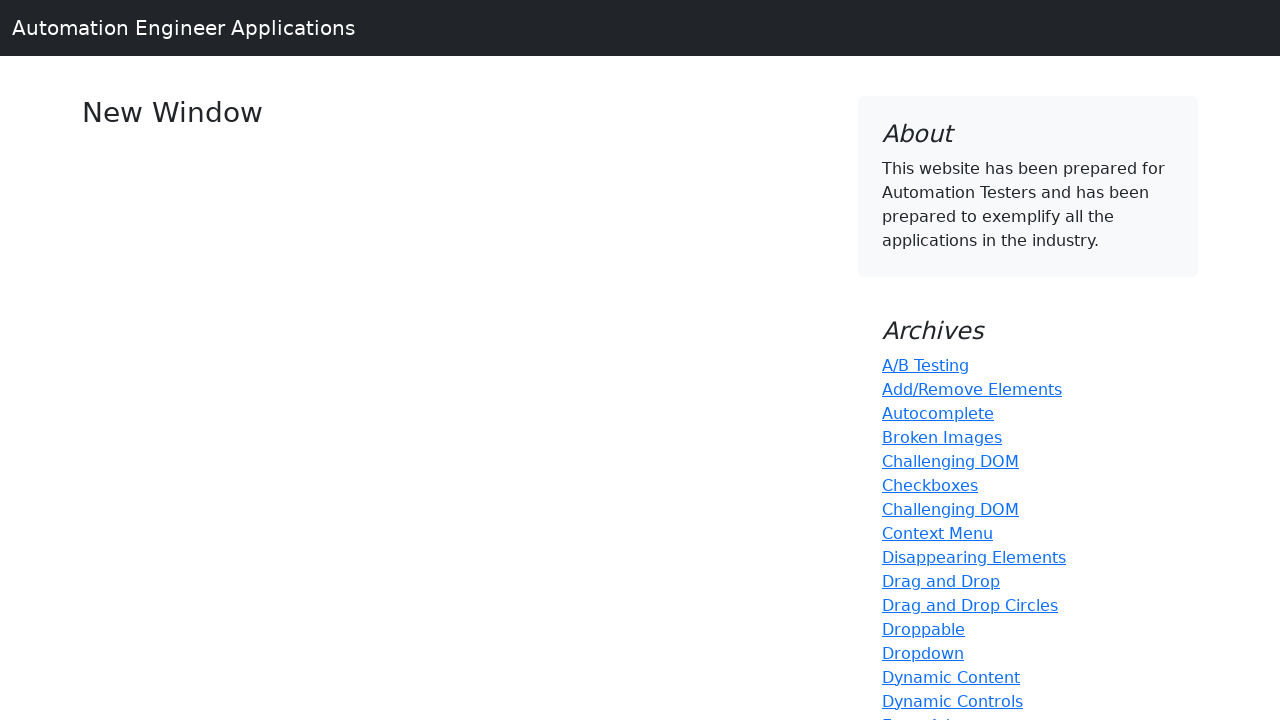

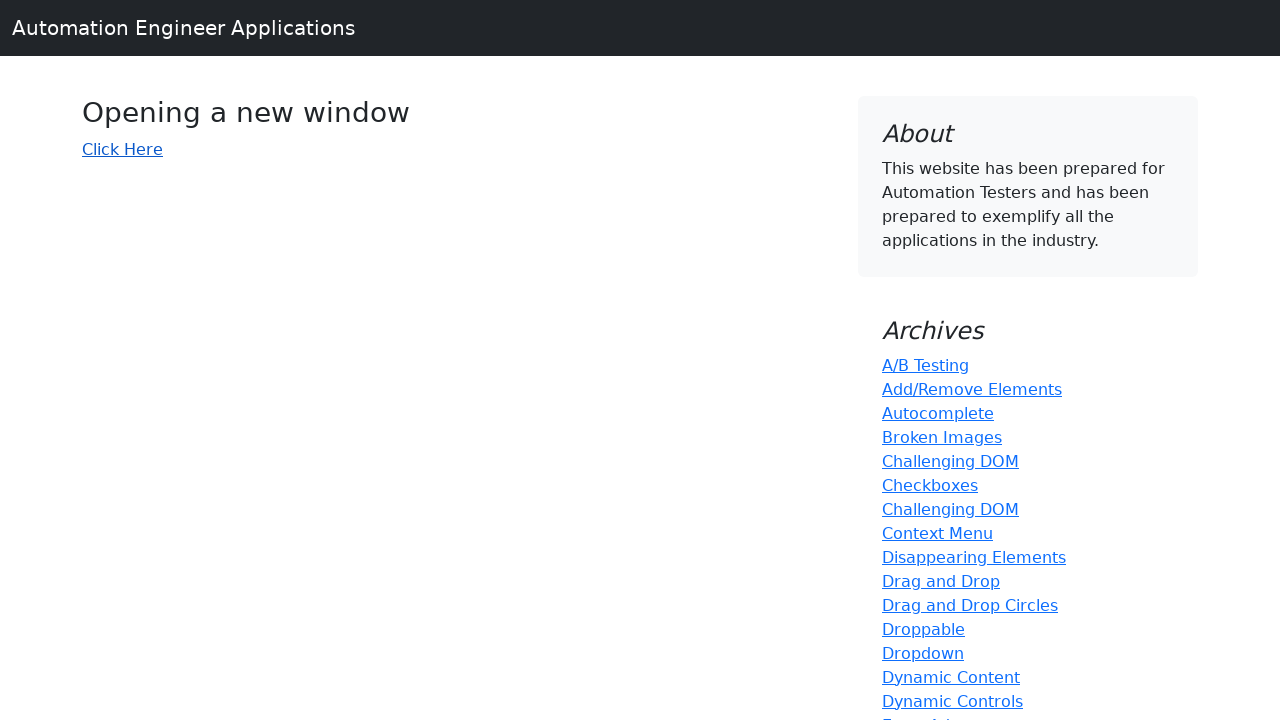